Tests checkbox functionality by clicking all checkboxes in the form

Starting URL: https://www.toolsqa.com/automation-practice-form/

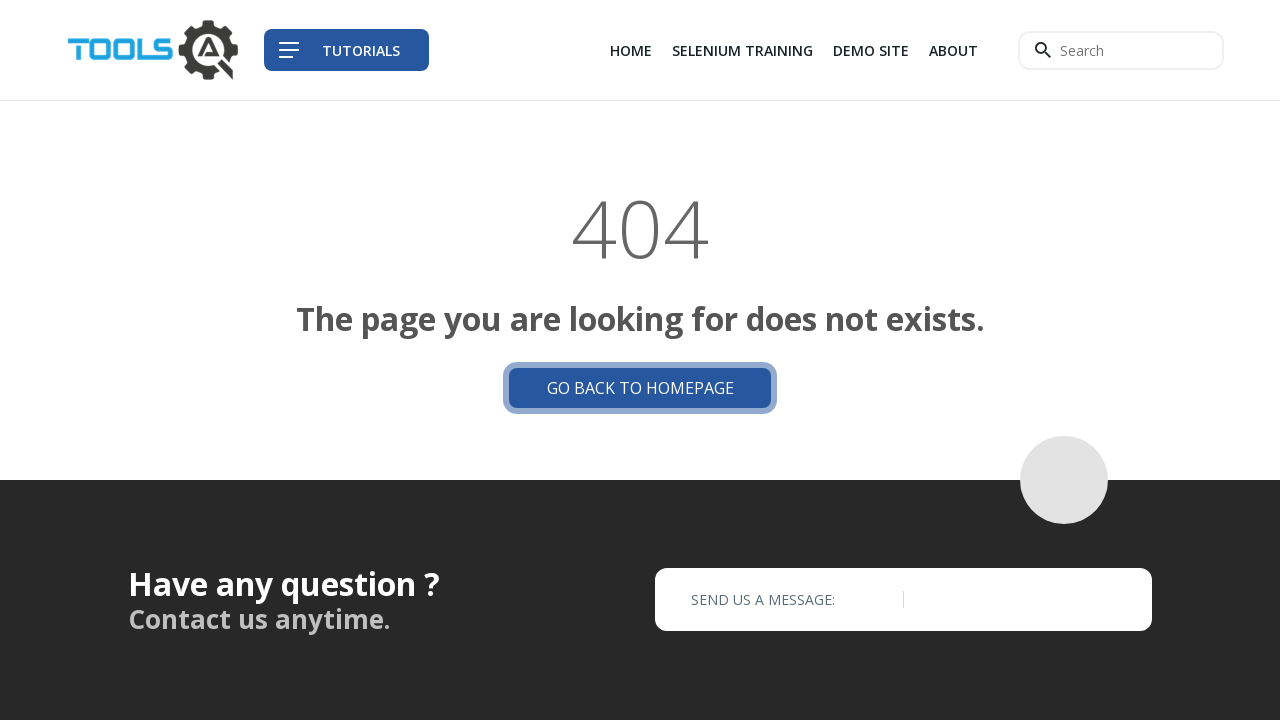

Scrolled down 500 pixels to make checkboxes visible
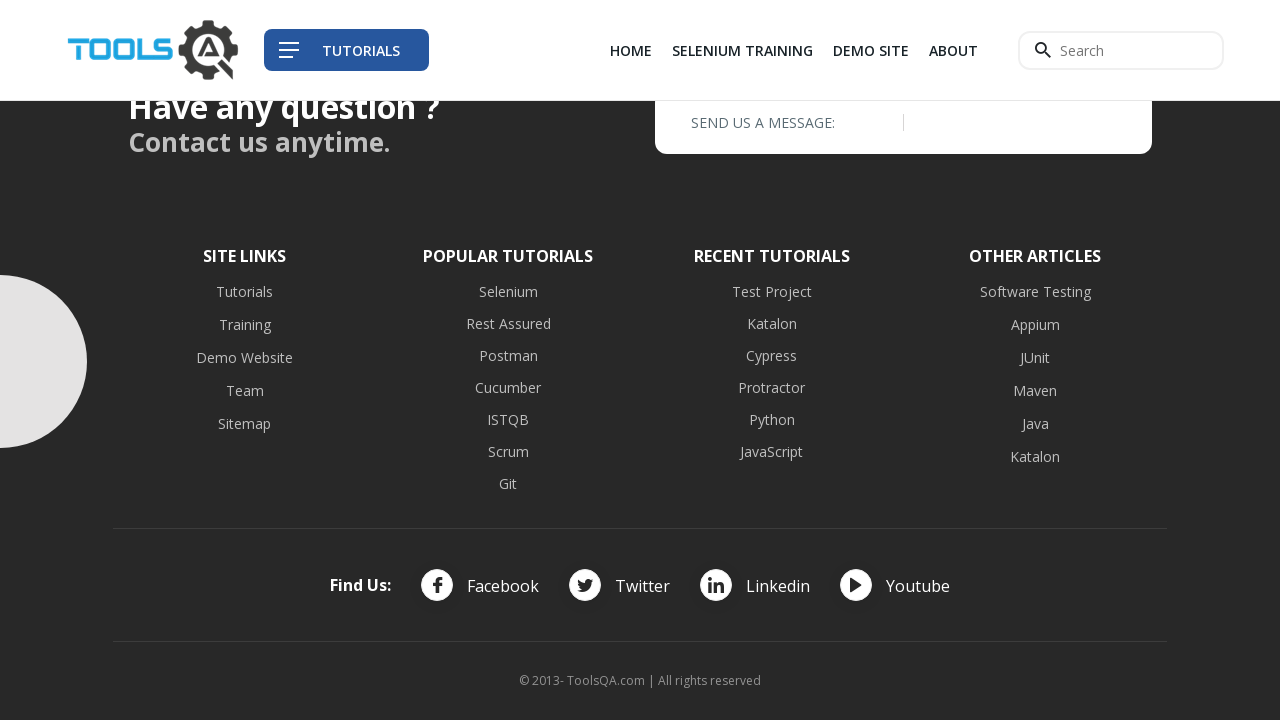

Located all checkboxes in the form control group
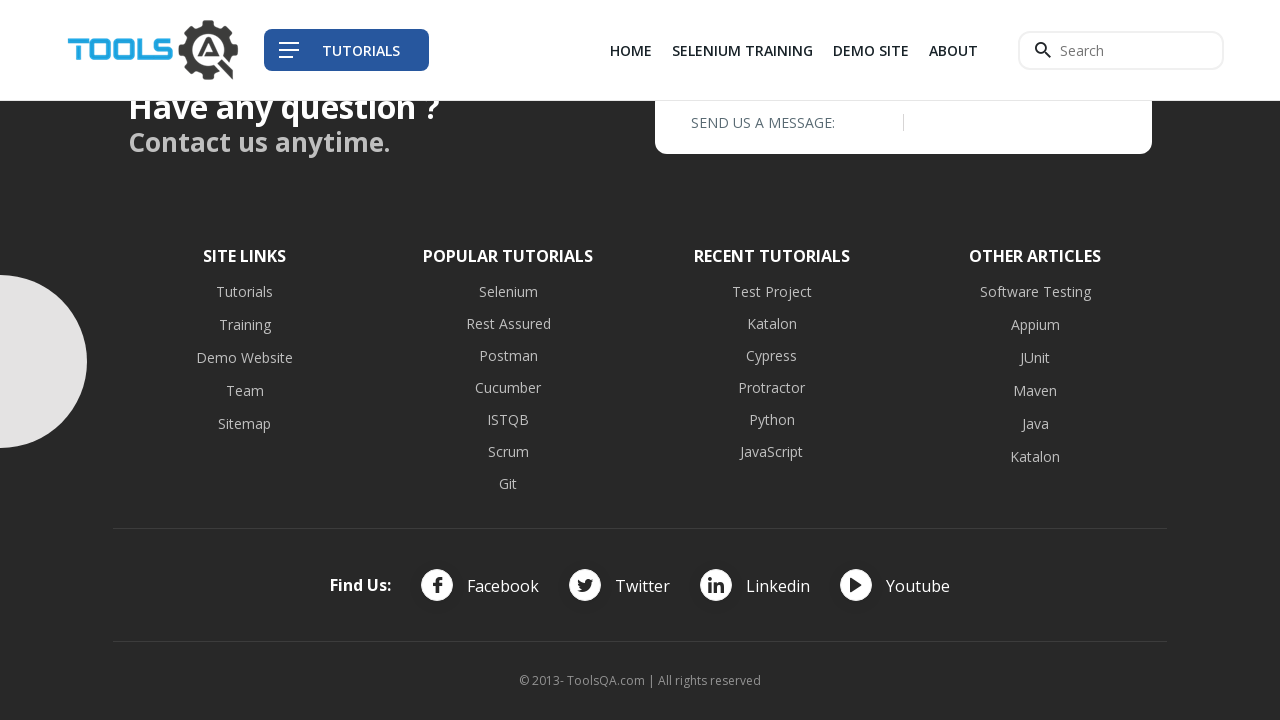

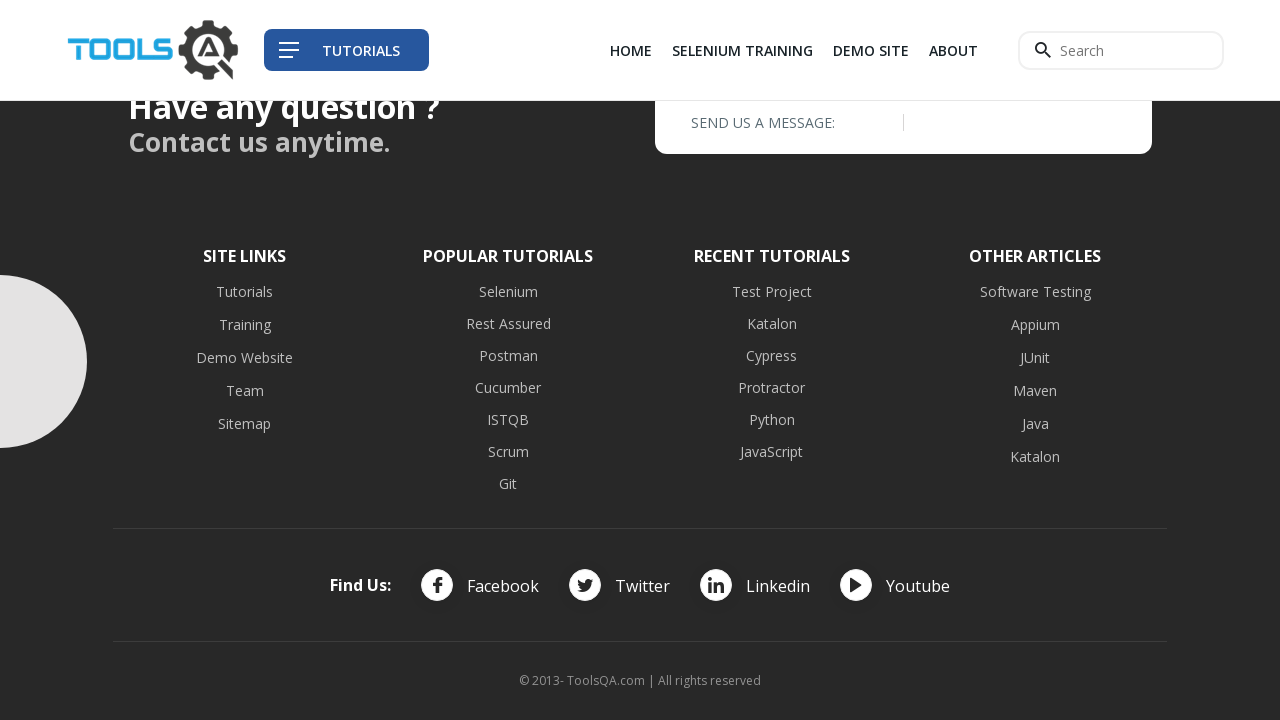